Tests the add/remove elements functionality by clicking the "Add Element" button five times and verifying that five "Delete" buttons are created

Starting URL: https://the-internet.herokuapp.com/add_remove_elements/

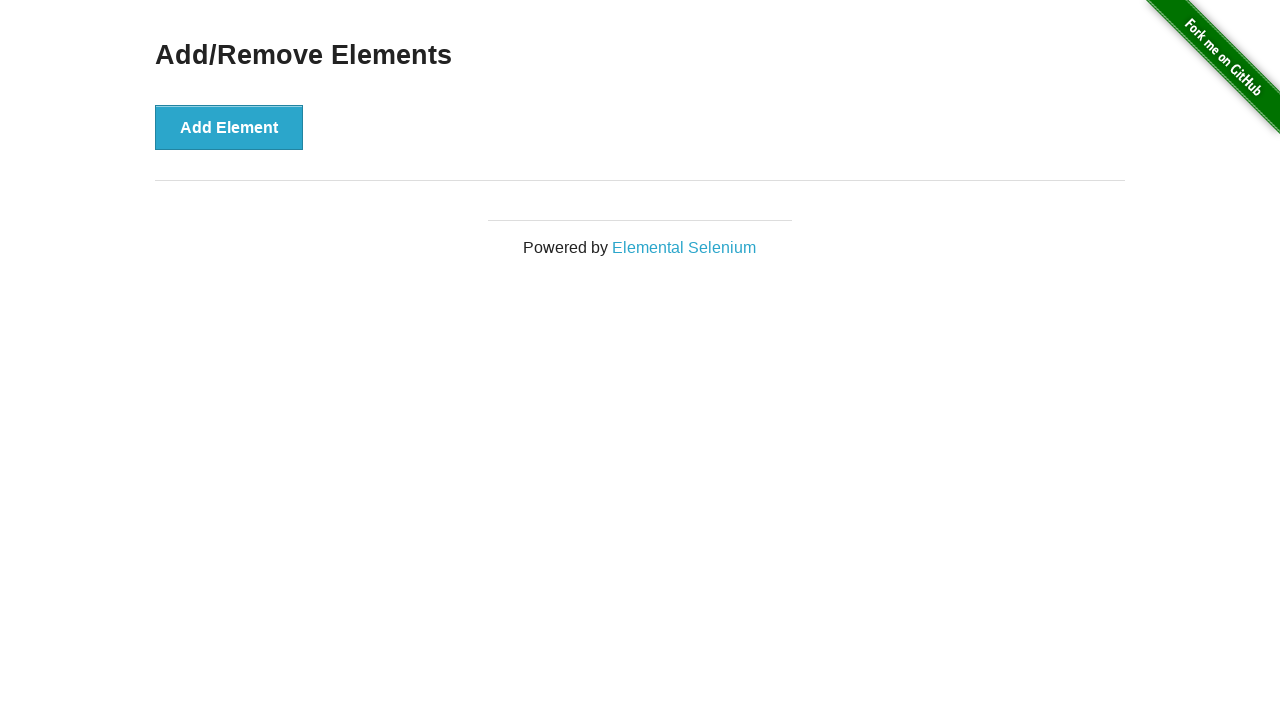

Navigated to add/remove elements page
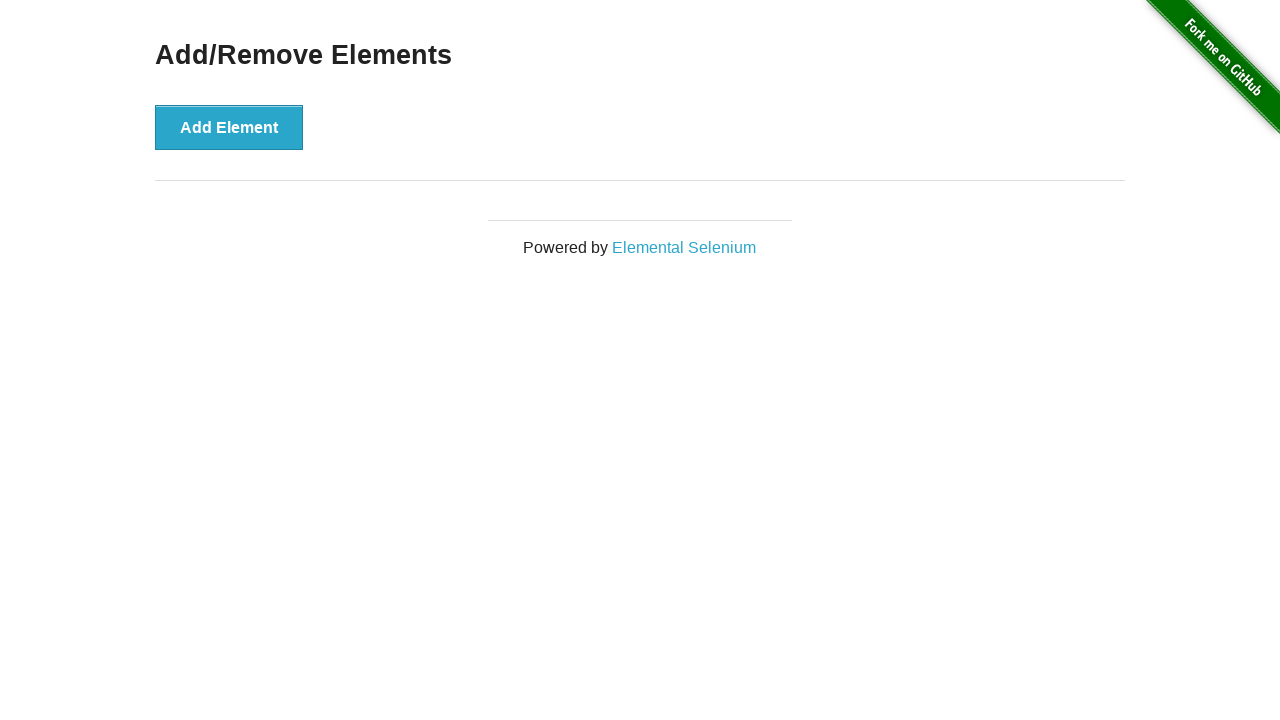

Clicked 'Add Element' button at (229, 127) on button
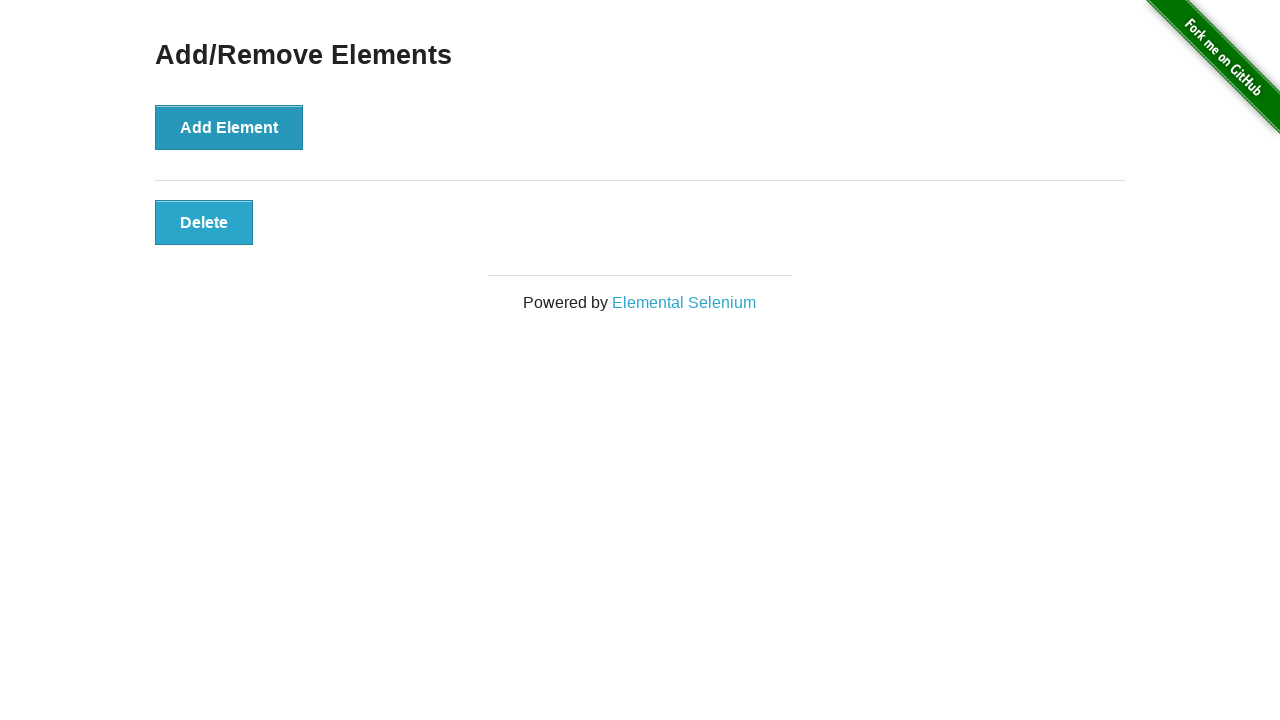

Clicked 'Add Element' button at (229, 127) on button
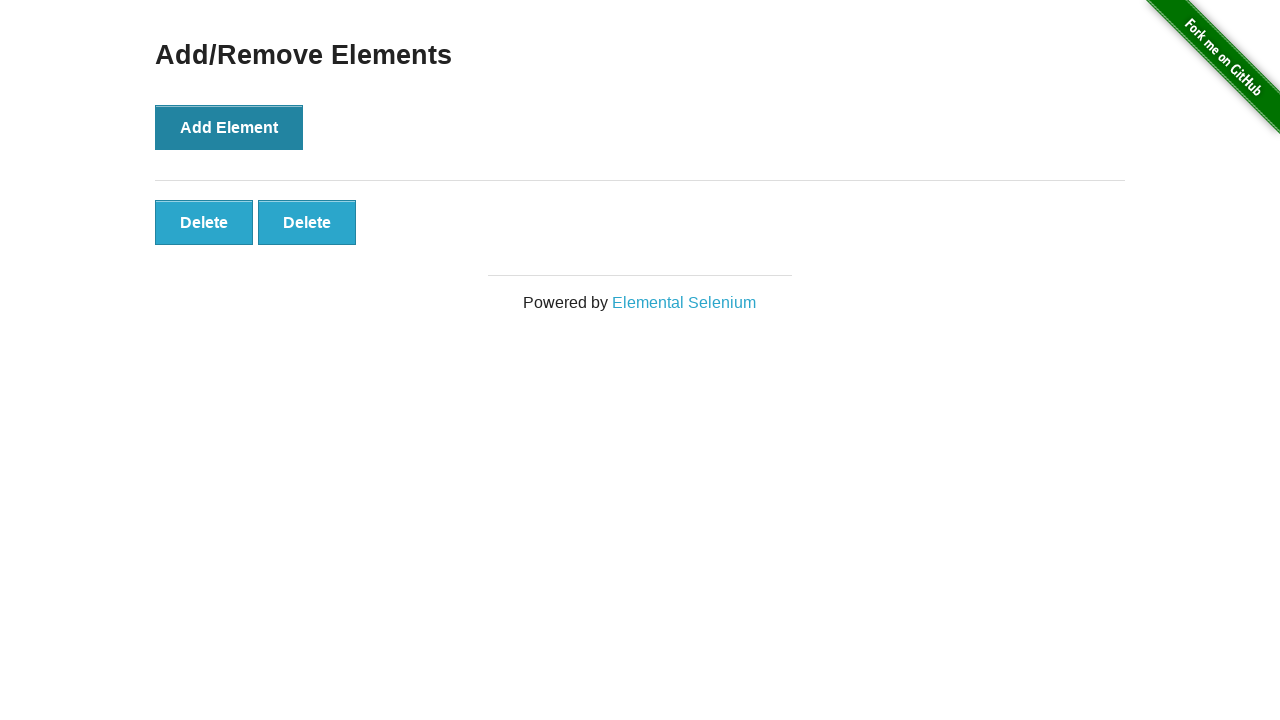

Clicked 'Add Element' button at (229, 127) on button
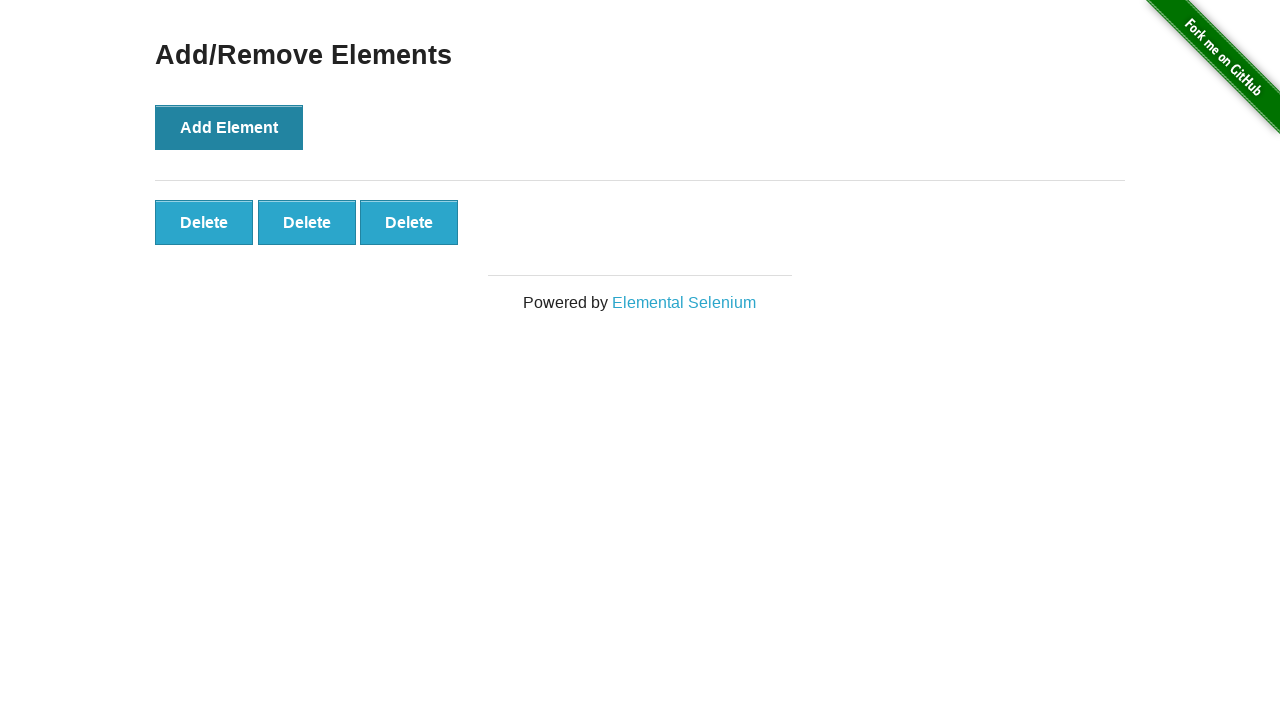

Clicked 'Add Element' button at (229, 127) on button
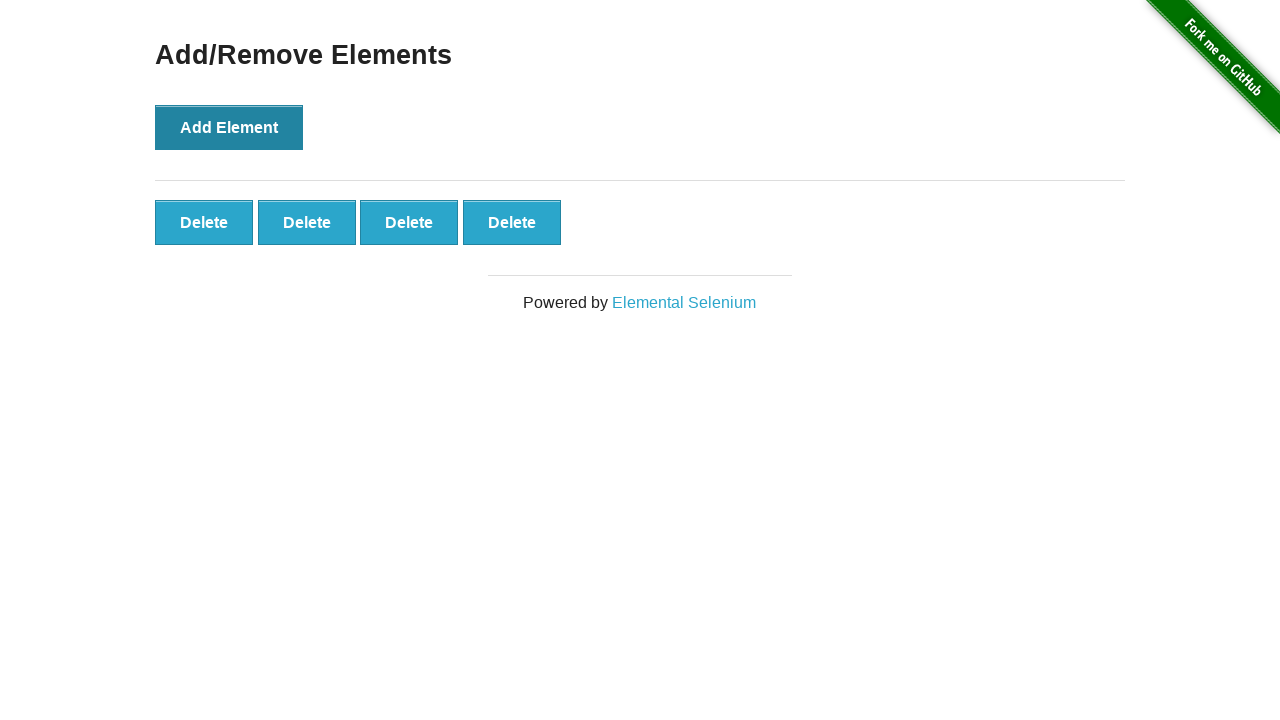

Clicked 'Add Element' button at (229, 127) on button
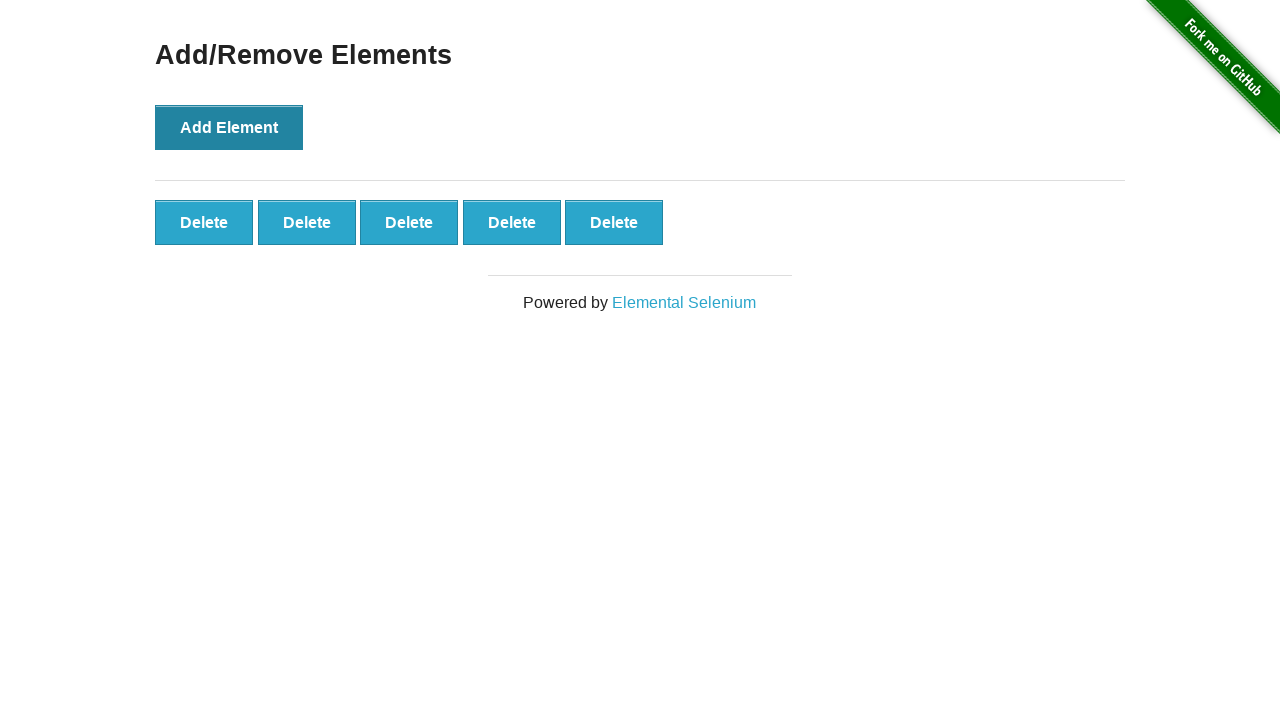

Delete buttons loaded and visible
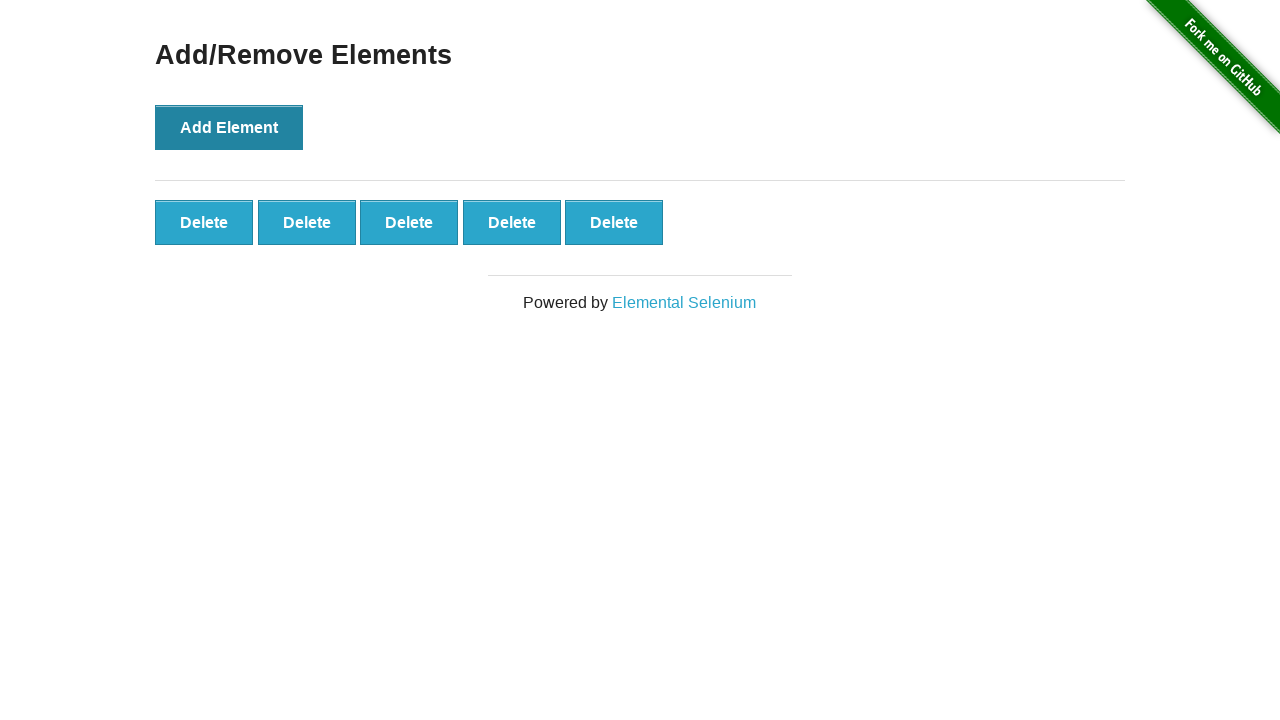

Verified 5 'Delete' buttons are present
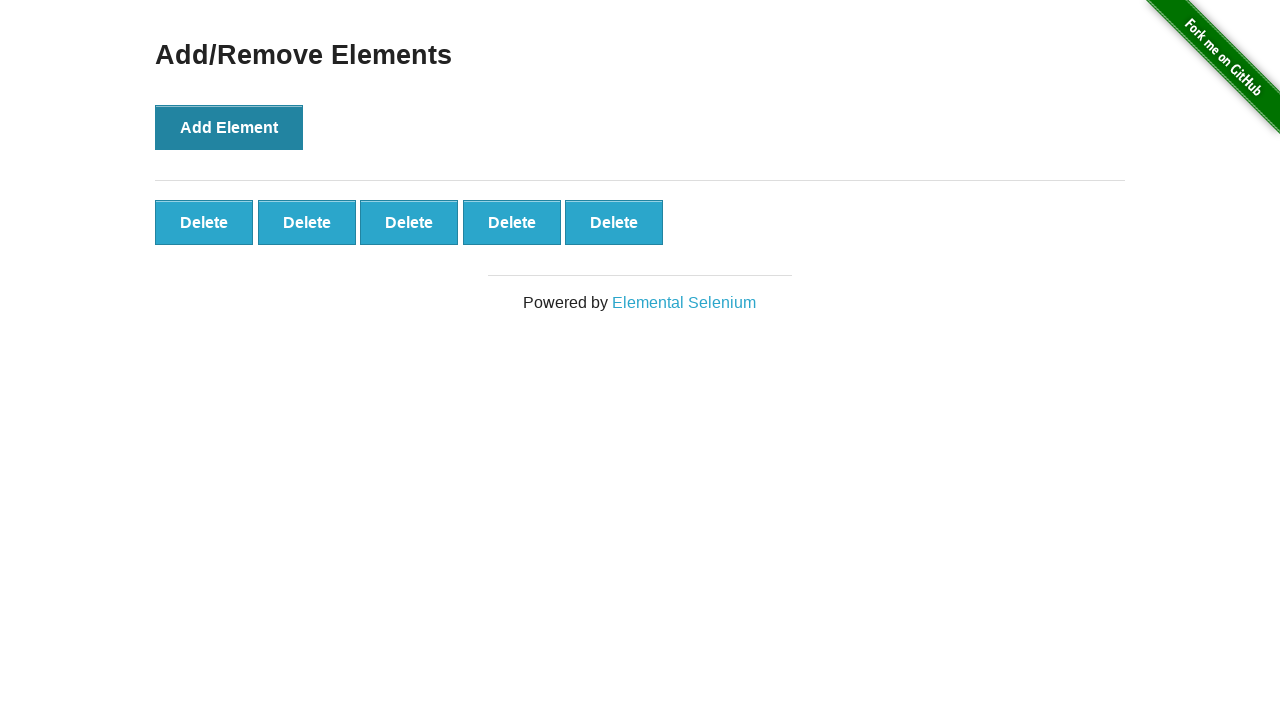

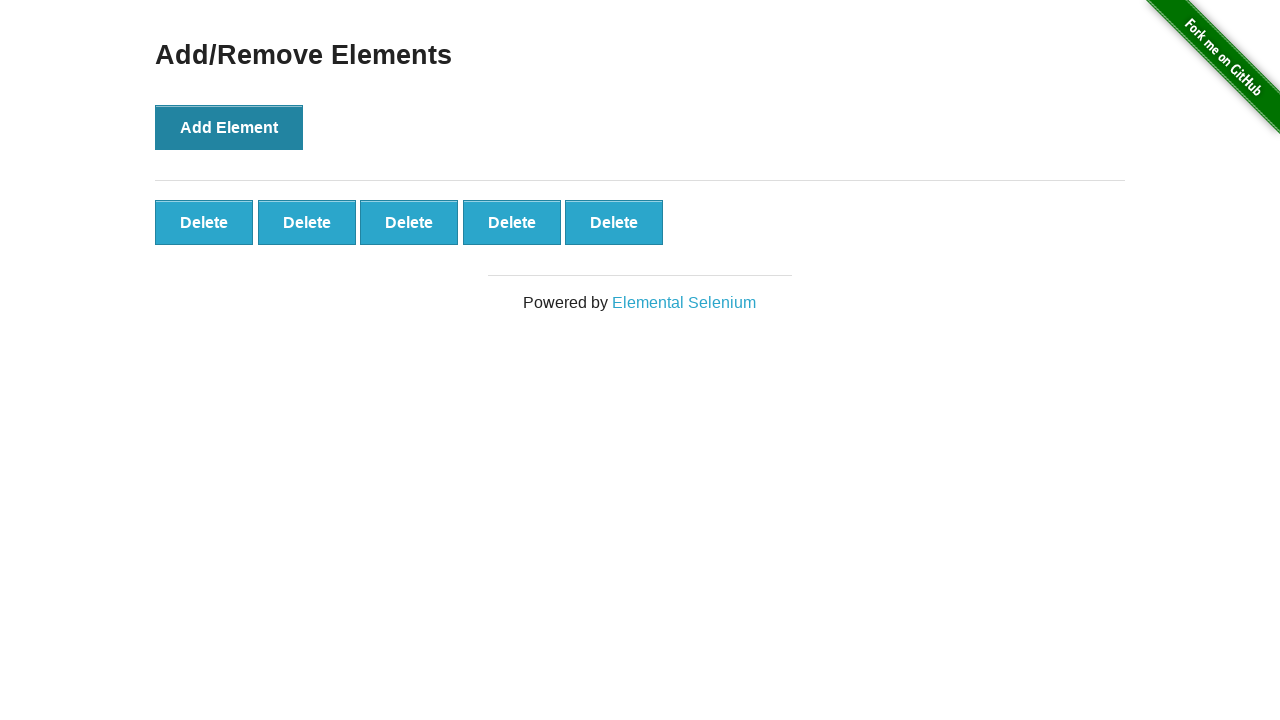